Navigates to Booking.com homepage and maximizes the browser window

Starting URL: https://www.booking.com/

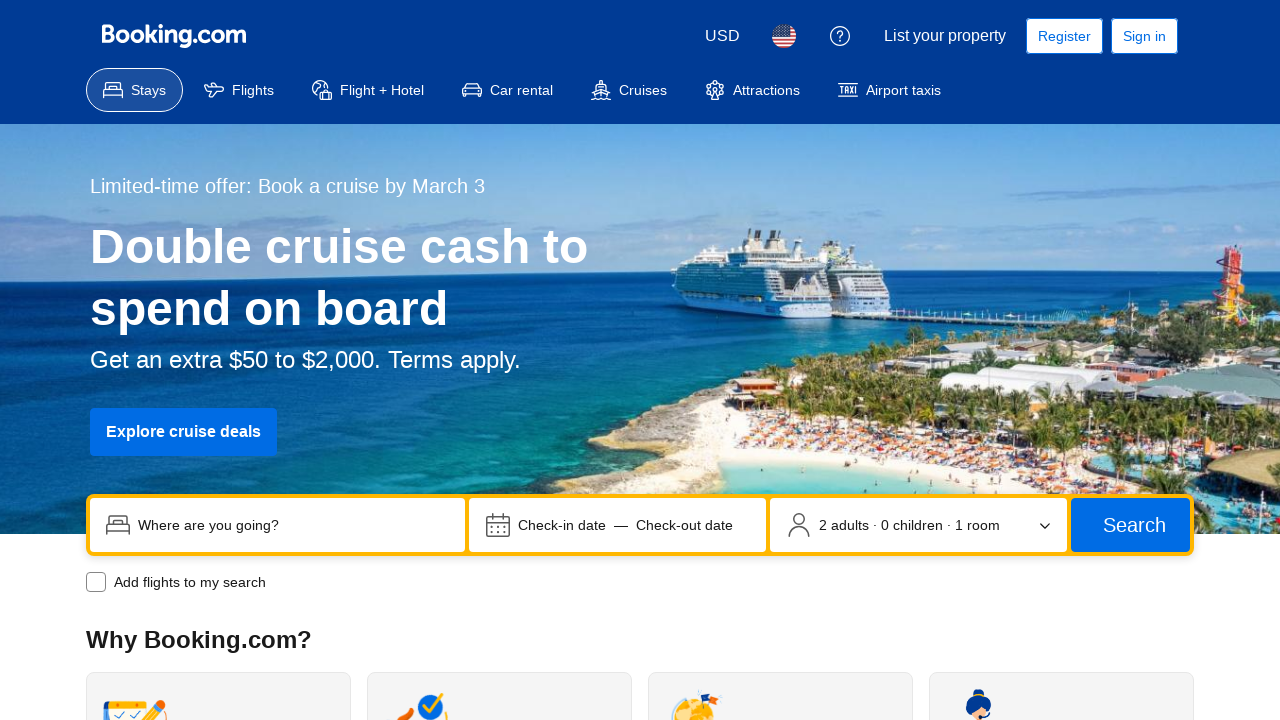

Set viewport size to 1920x1080
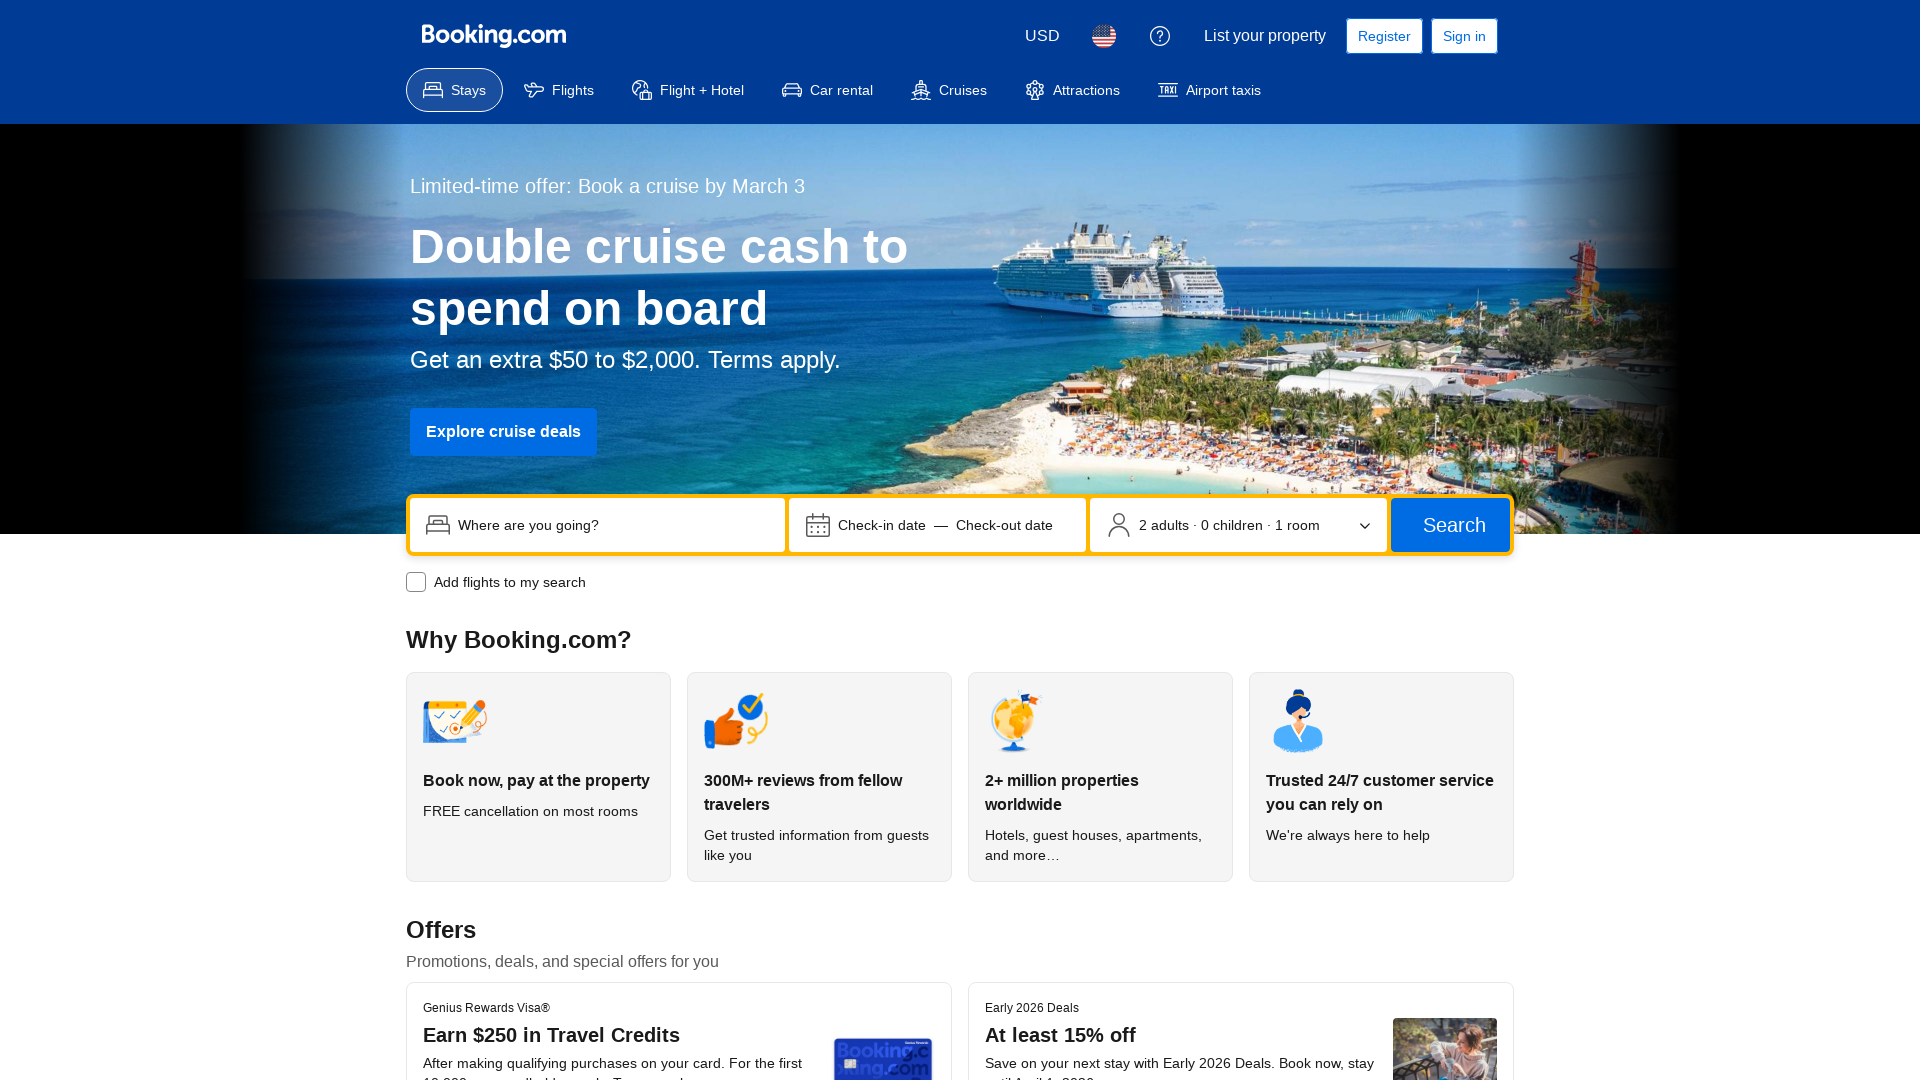

Waited for page to fully load
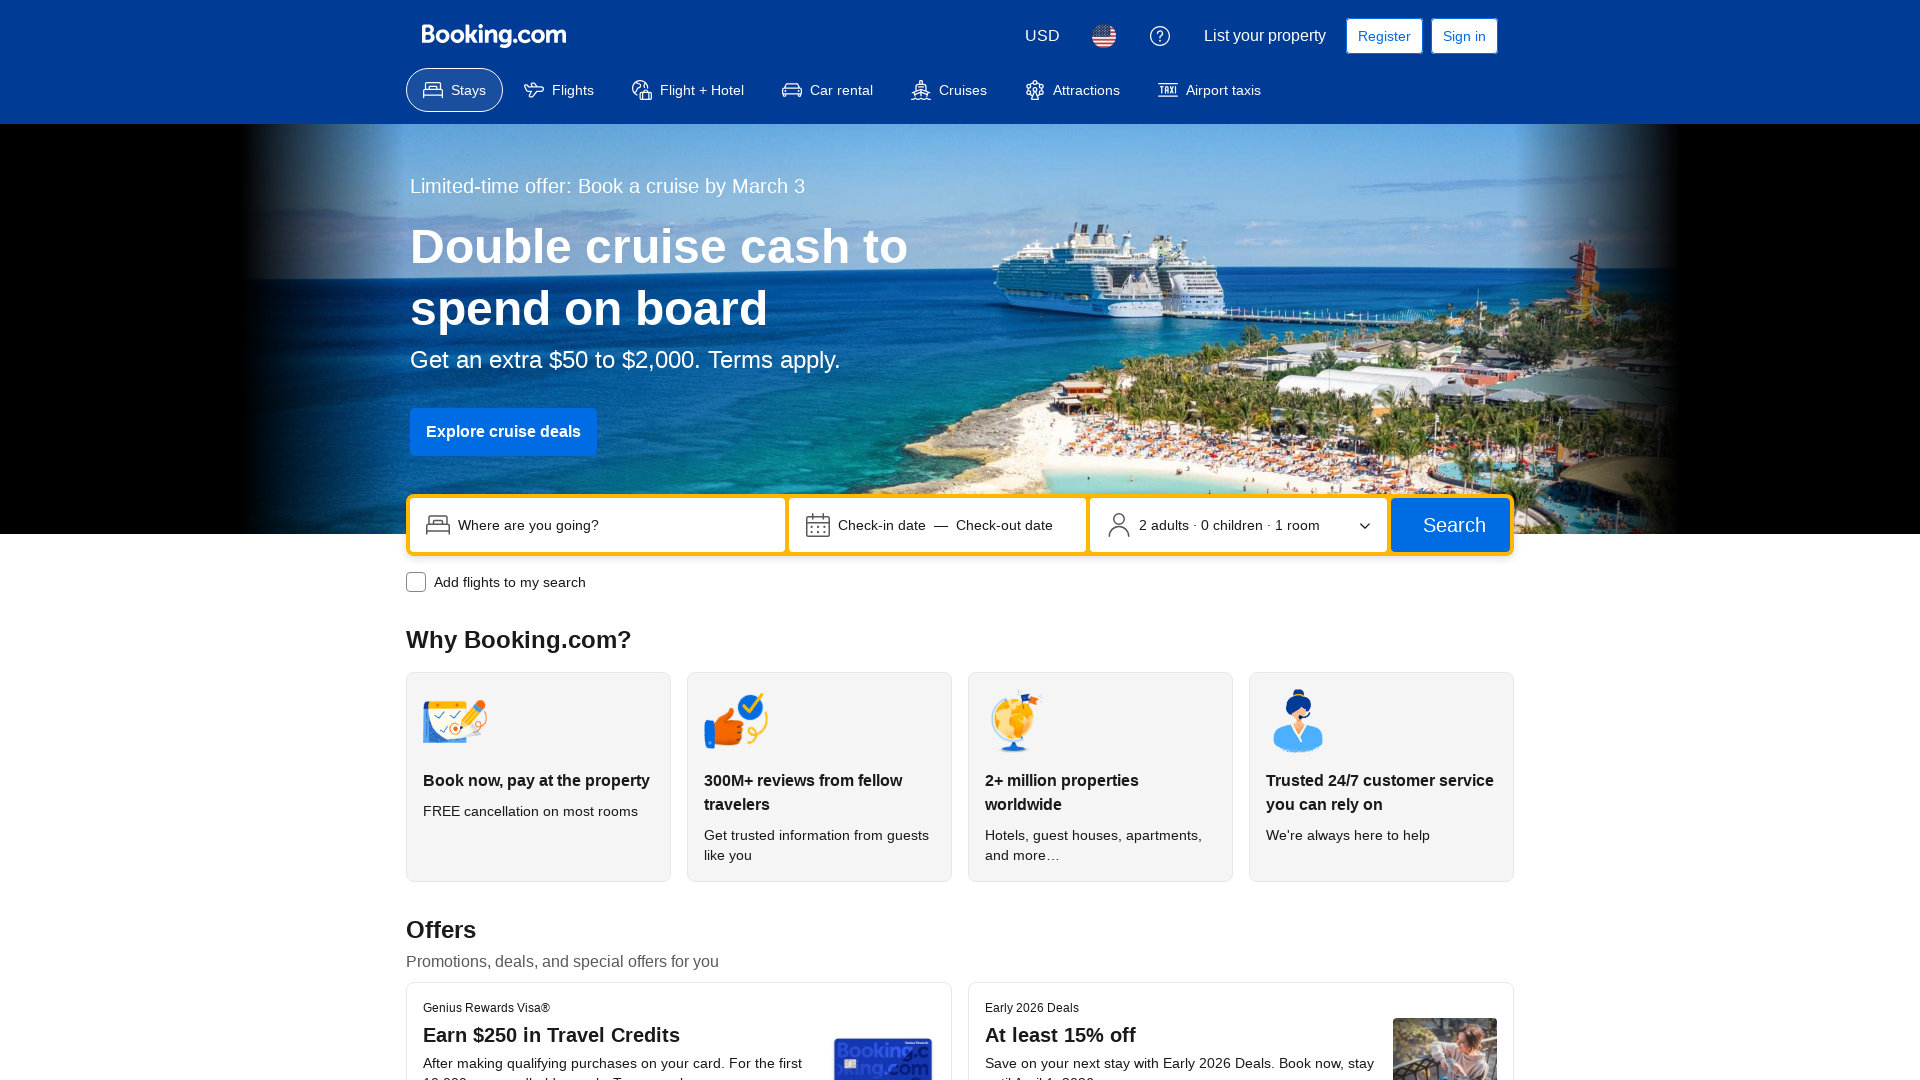

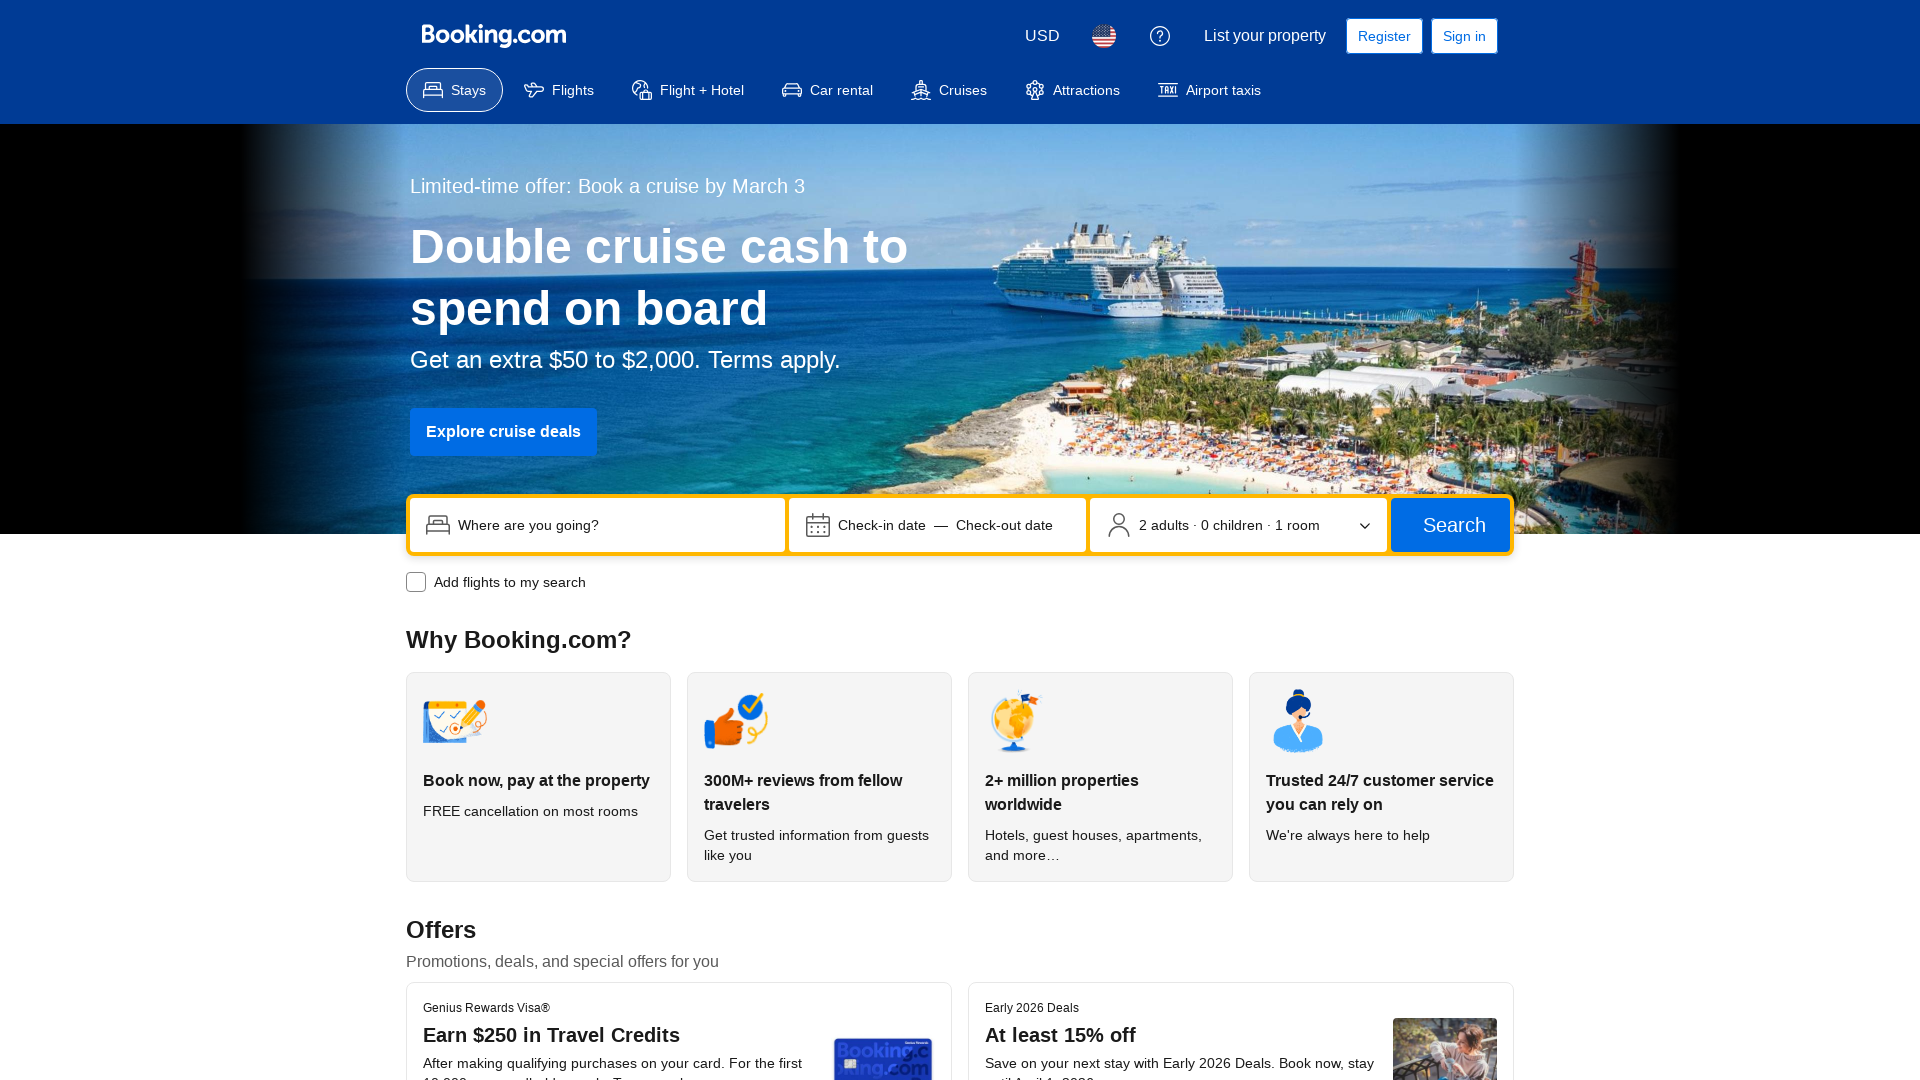